Verifies that the second button's value is not equal to "This is a button"

Starting URL: https://kristinek.github.io/site/examples/locators

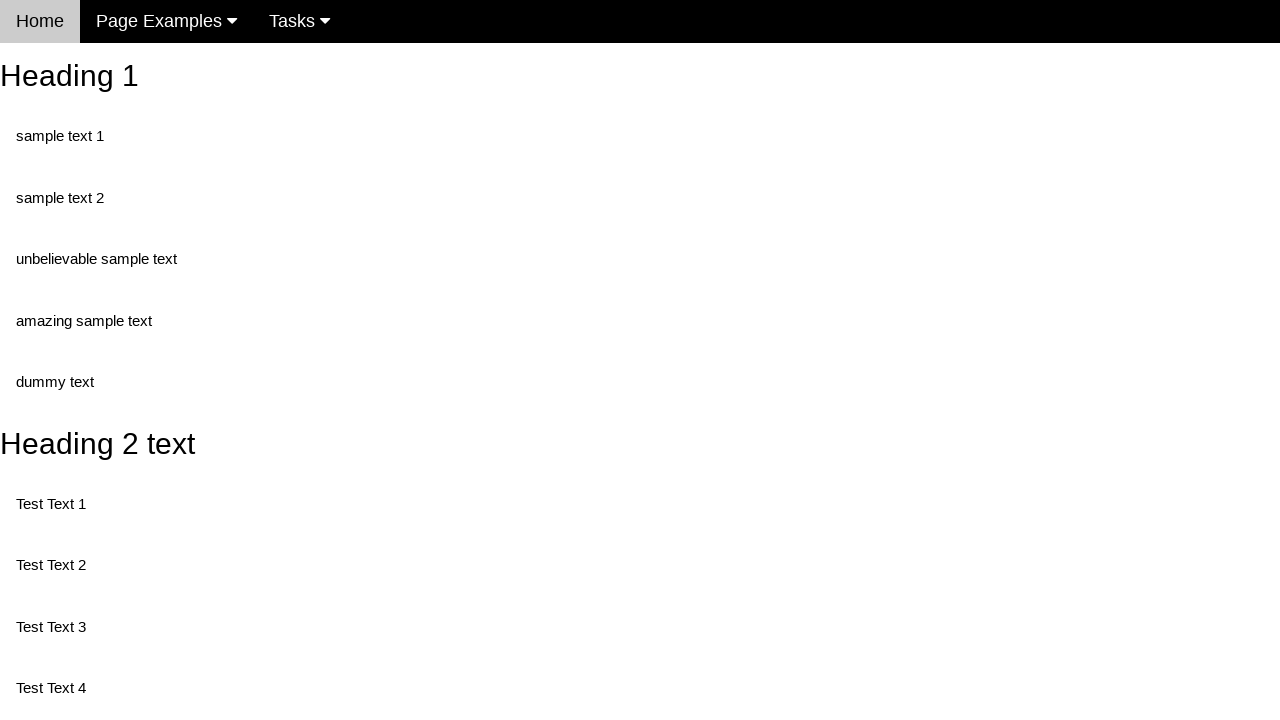

Navigated to locators example page
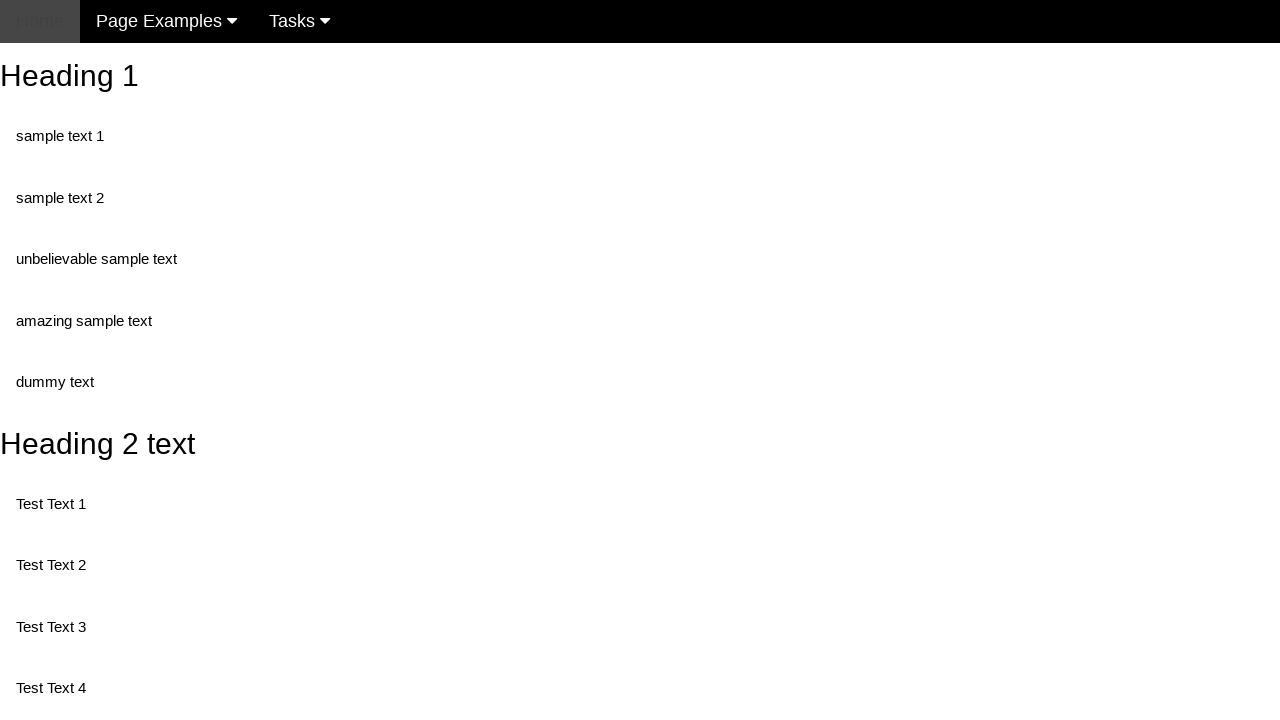

Retrieved value attribute from second button element
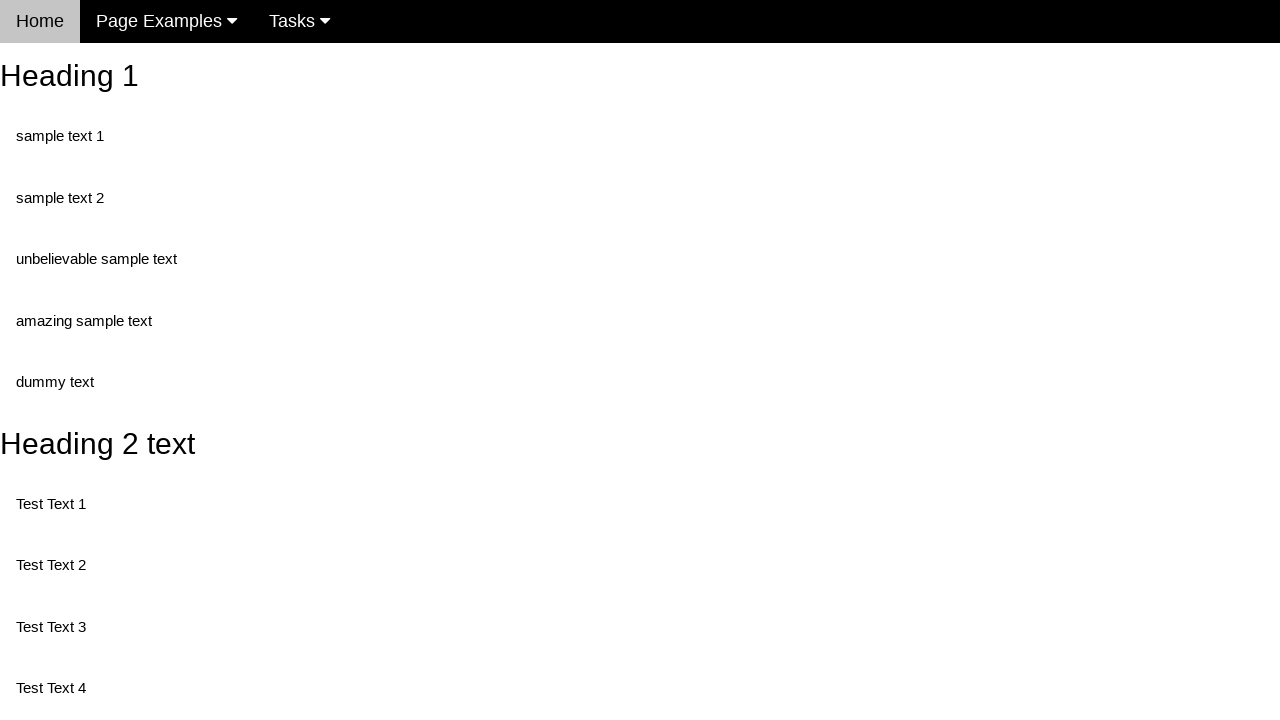

Verified that button value is not equal to 'This is a button'
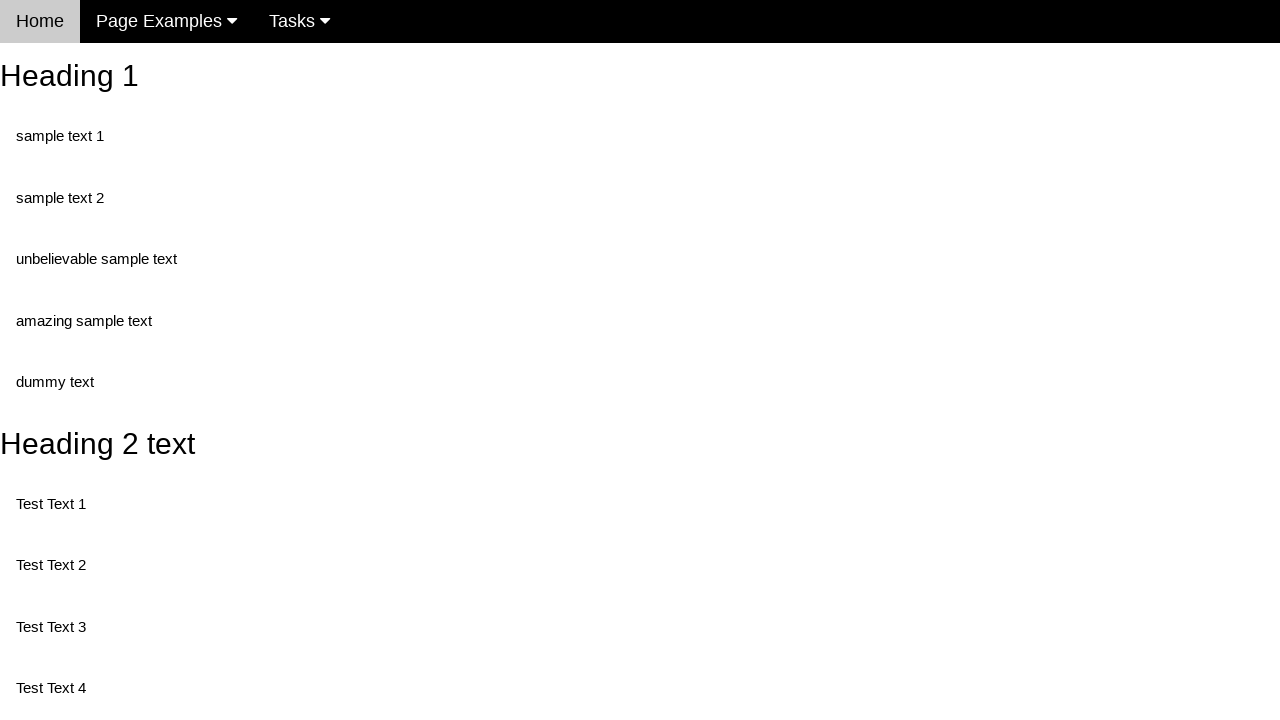

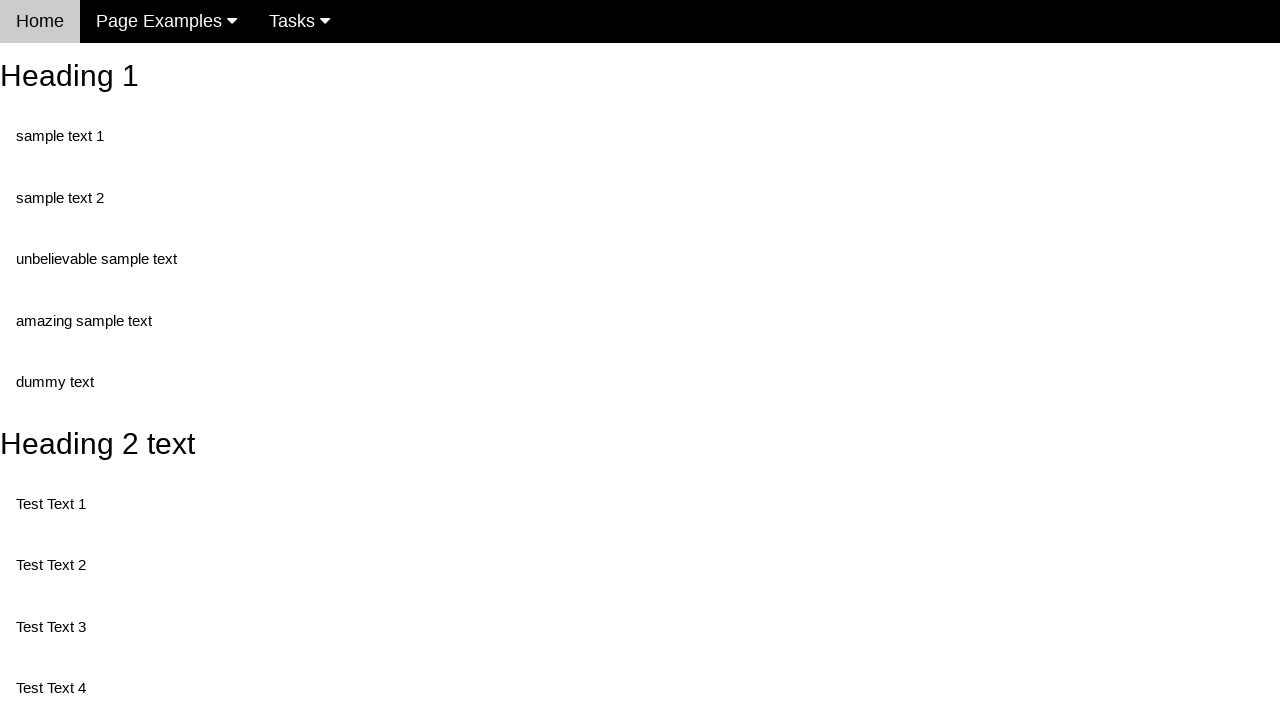